Tests that the company branding logo is displayed on the OrangeHRM login page

Starting URL: https://opensource-demo.orangehrmlive.com/web/index.php/auth/login

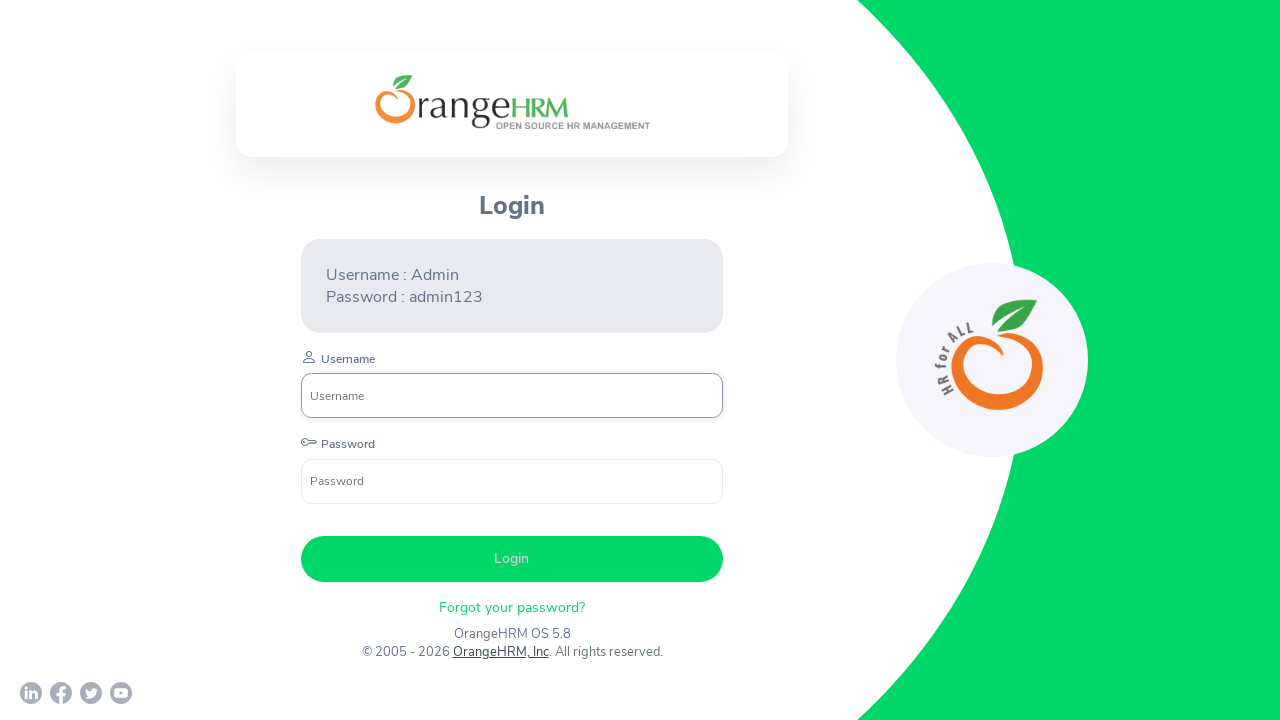

Located company branding logo element
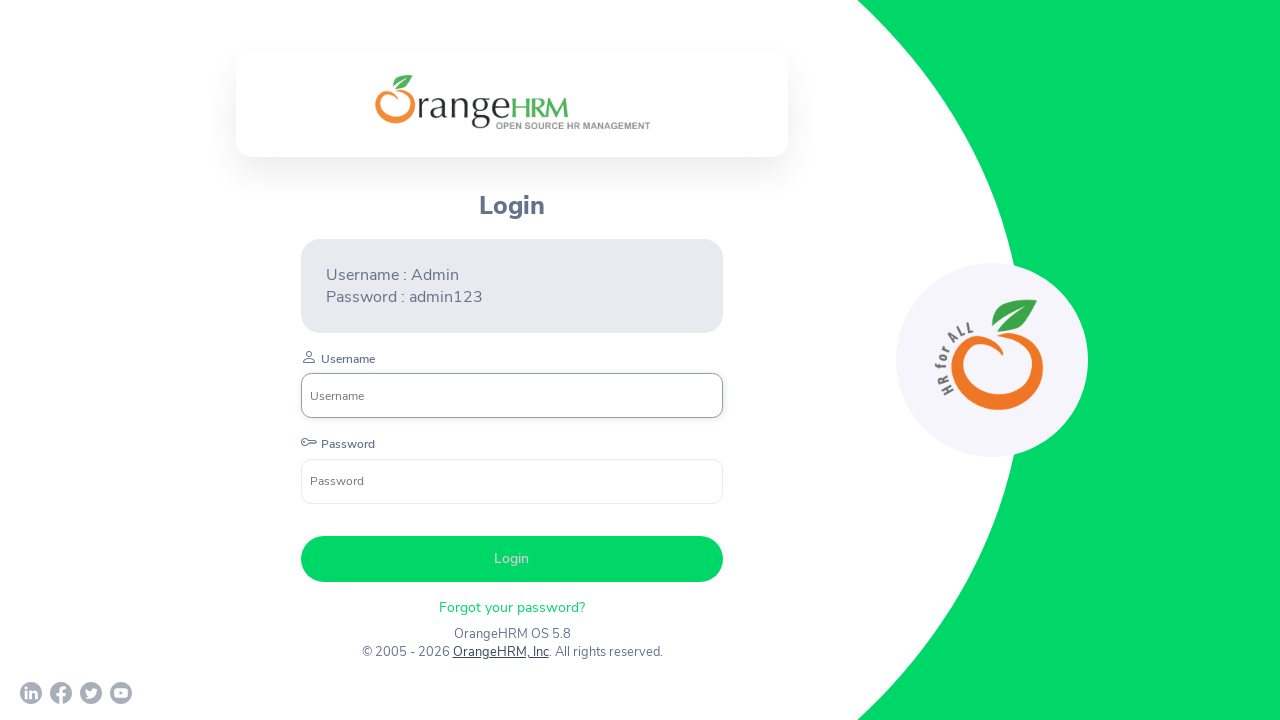

Waited for company branding logo to appear on page
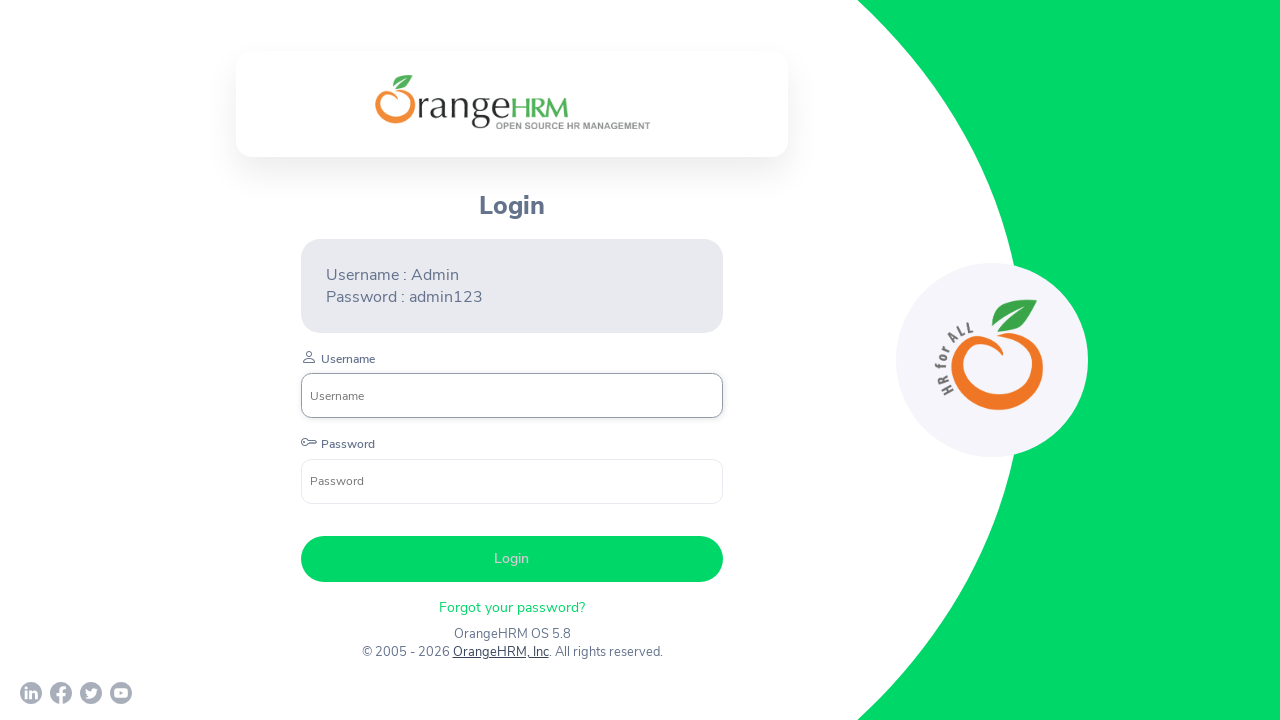

Verified that company branding logo is visible
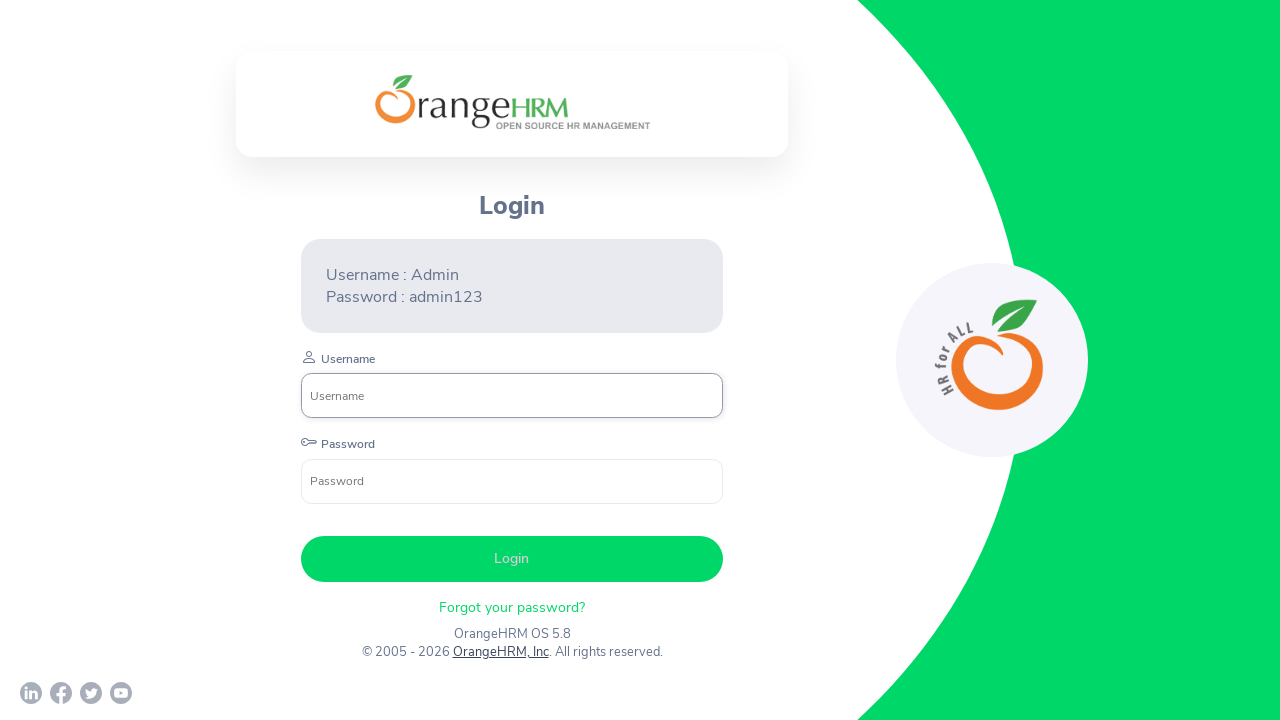

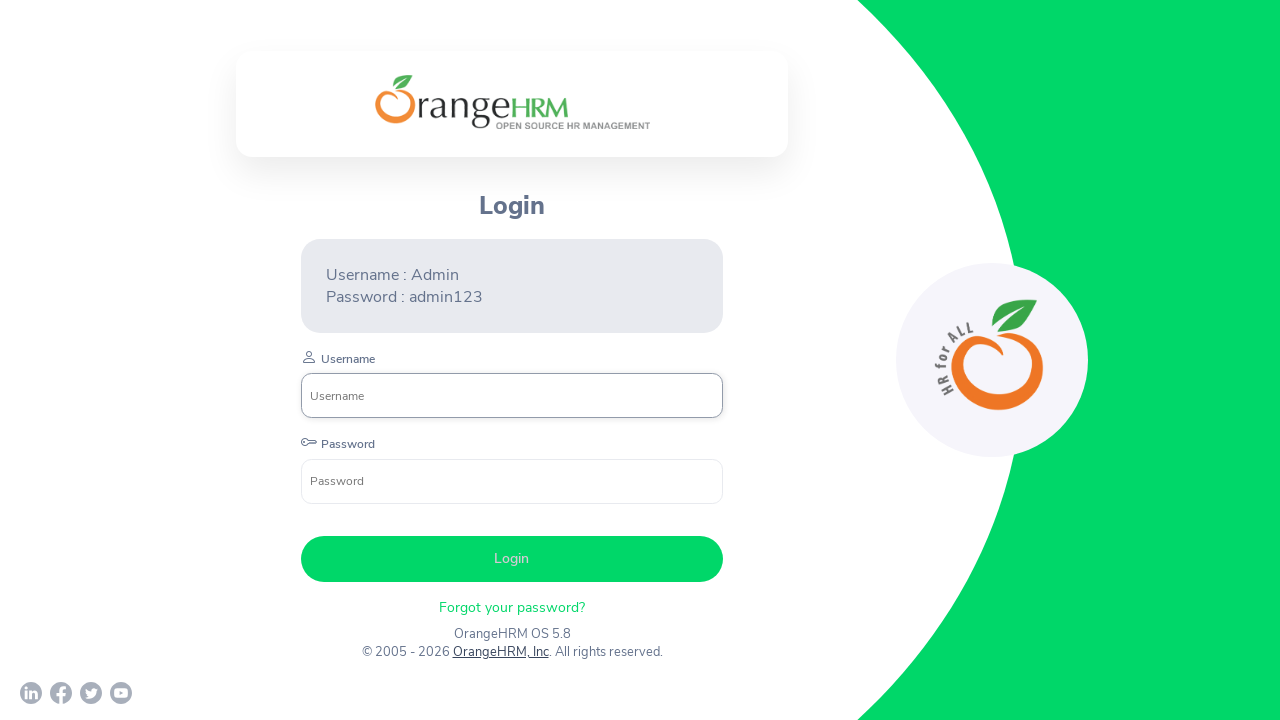